Tests dropdown select functionality by selecting options using different methods: by visible text, by index, and by value, demonstrating various ways to interact with HTML select elements.

Starting URL: https://rahulshettyacademy.com/AutomationPractice/

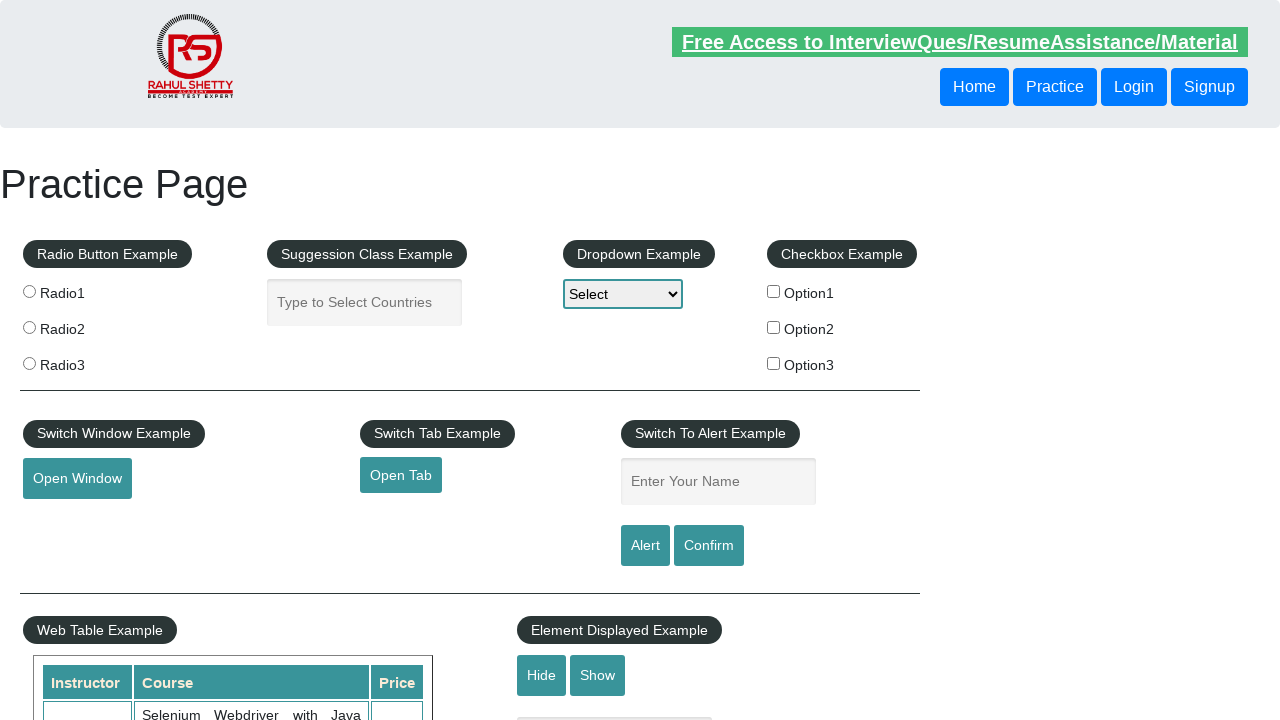

Clicked on dropdown to open it at (623, 294) on select#dropdown-class-example
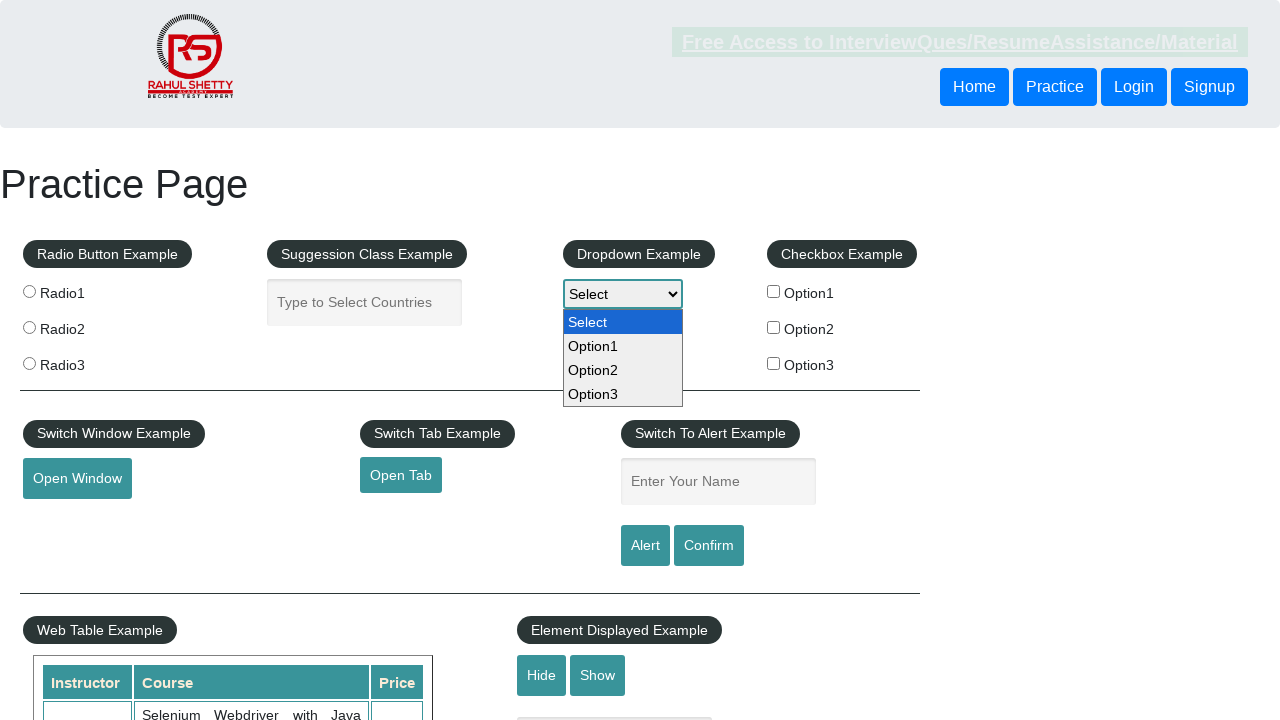

Selected 'Option3' by visible text on select#dropdown-class-example
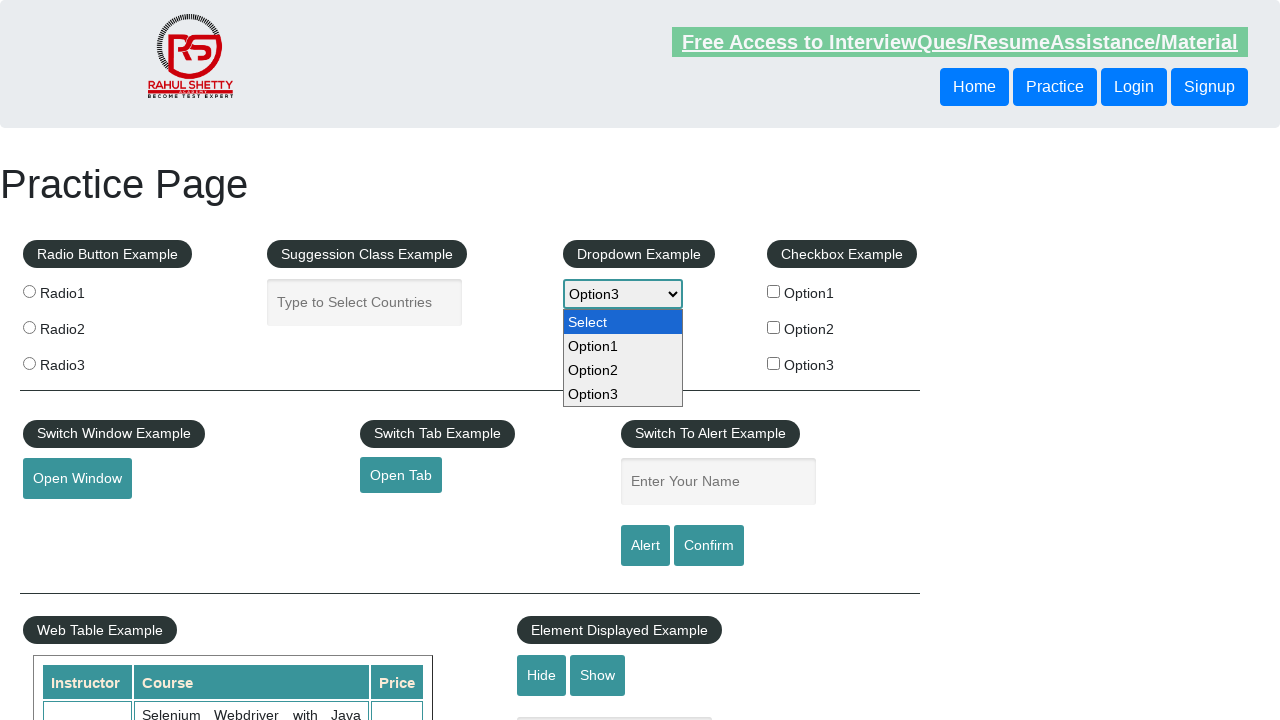

Selected option at index 2 ('Option2') on select#dropdown-class-example
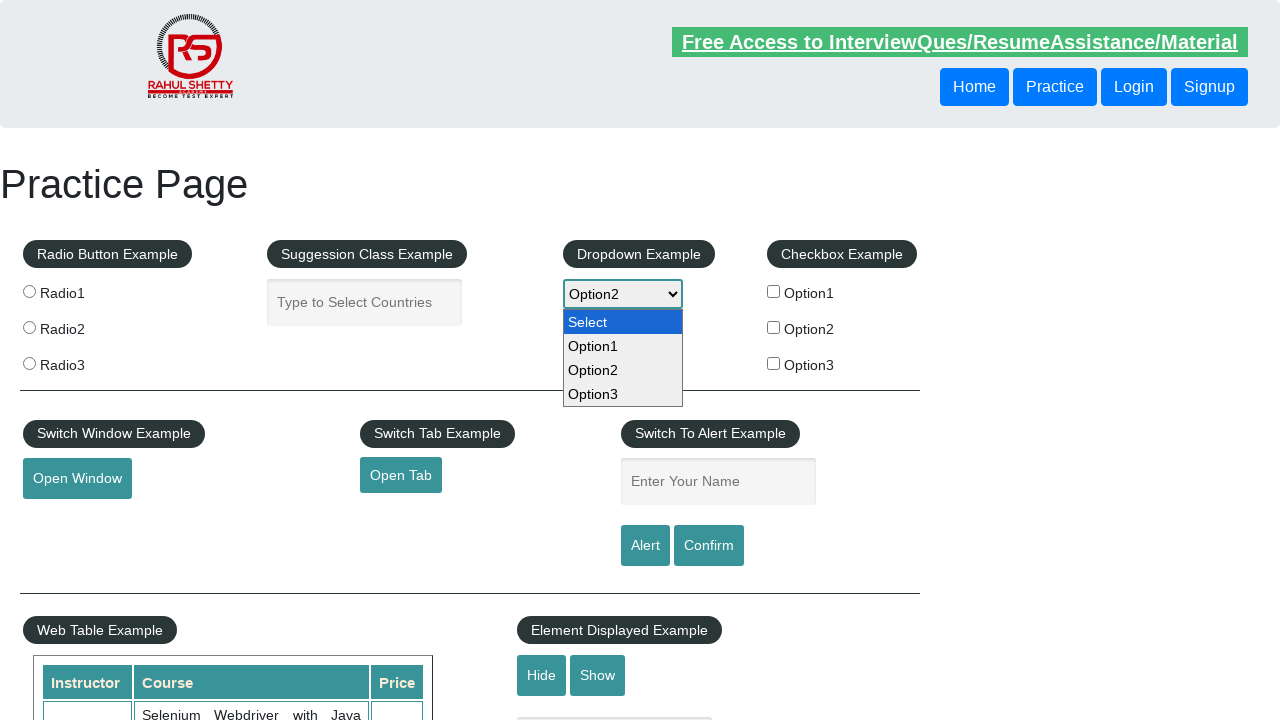

Selected option with value 'option1' on select#dropdown-class-example
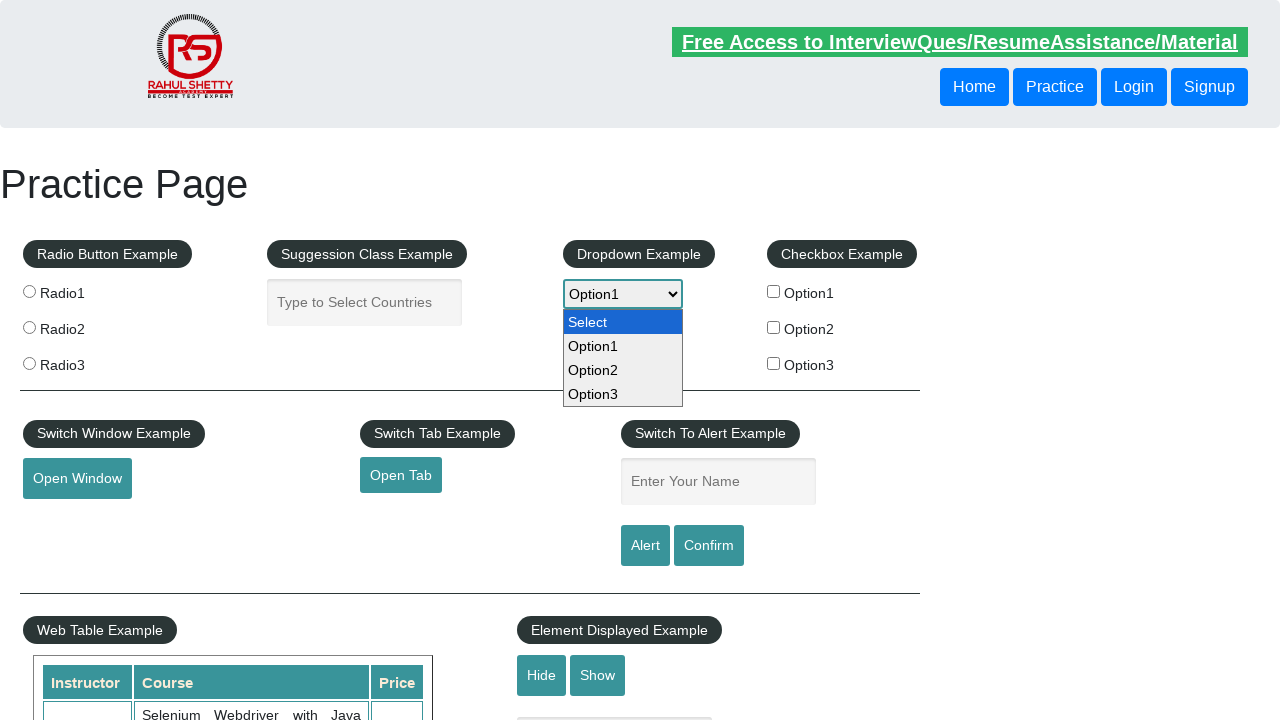

Selected first option at index 0 on select#dropdown-class-example
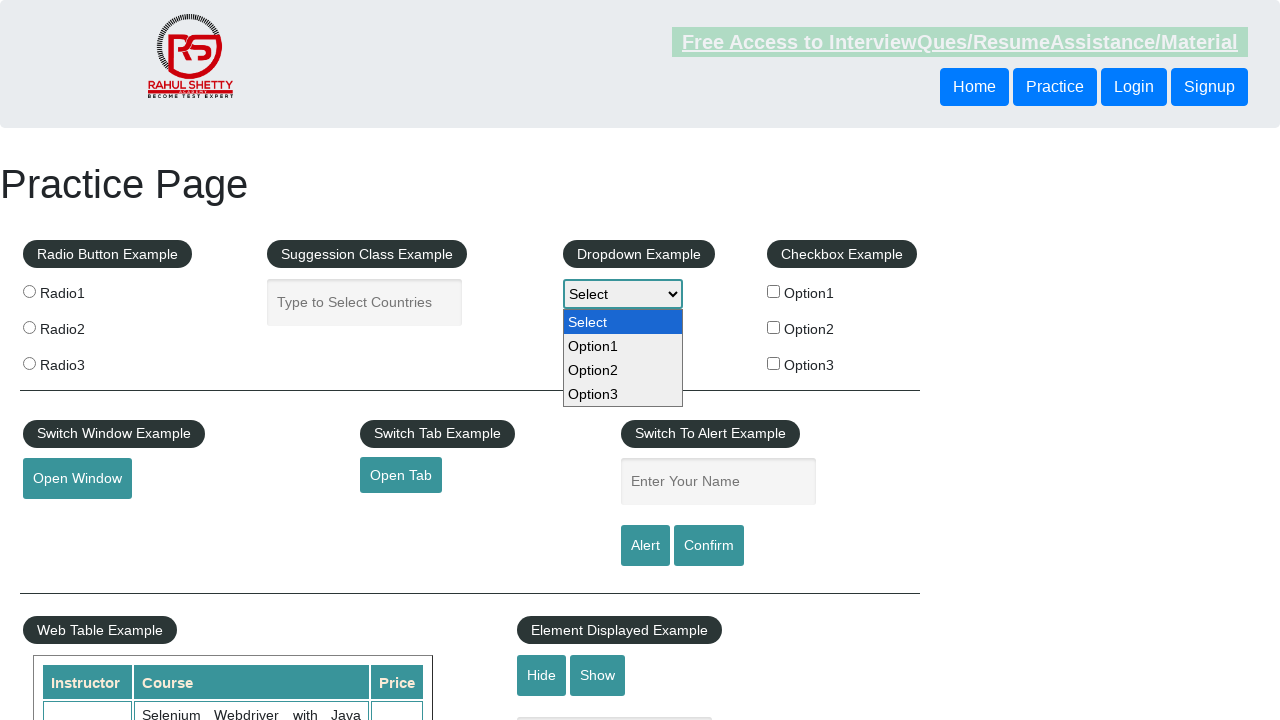

Verified dropdown element is visible
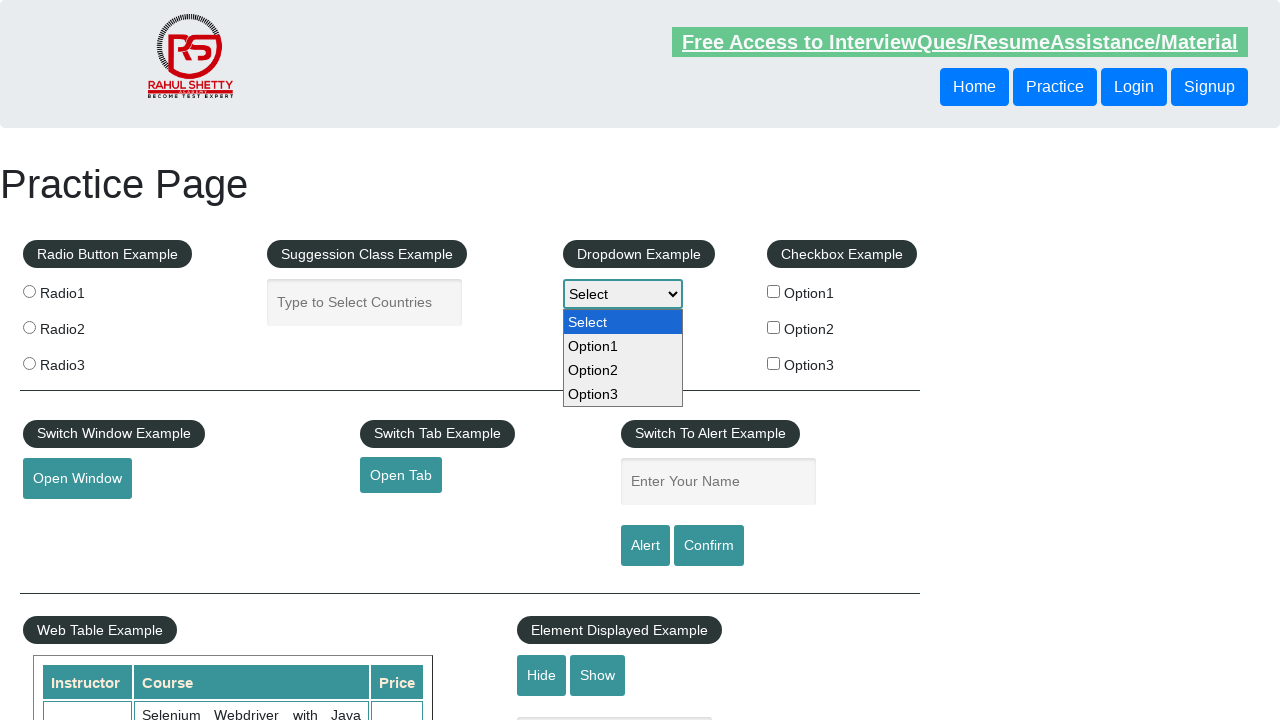

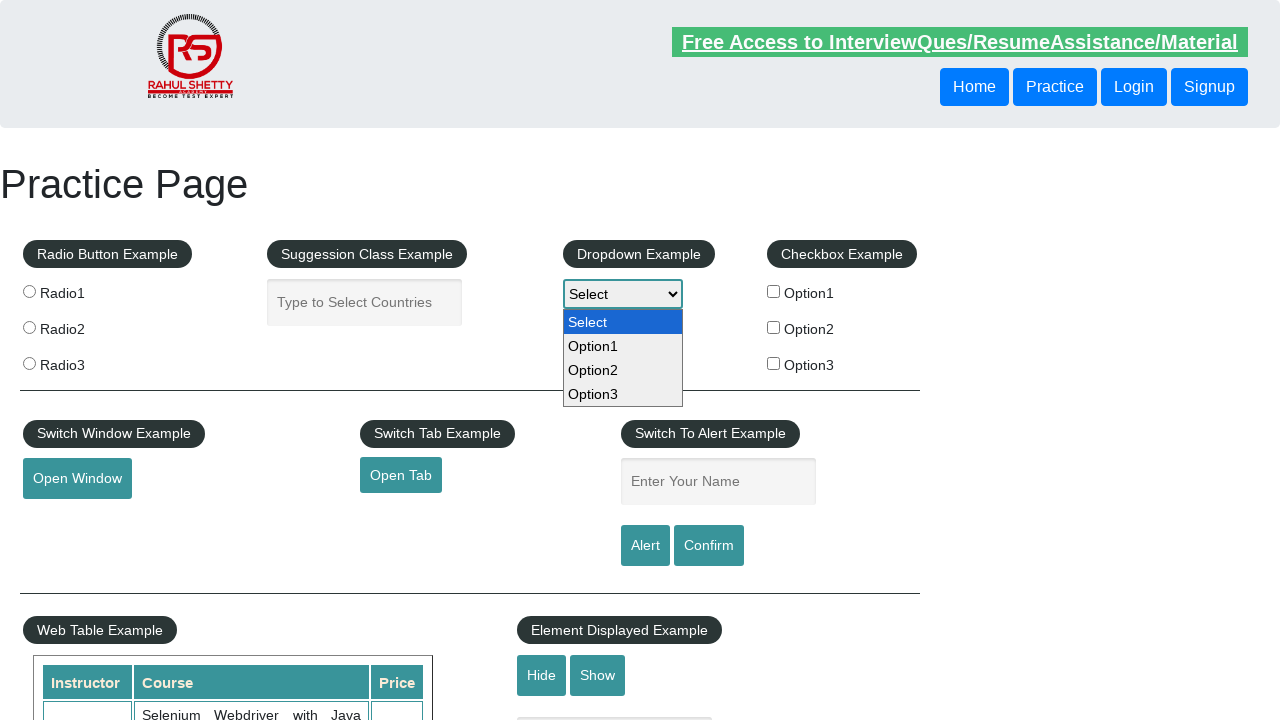